Tests drawing functionality in JSPaint web app by performing mouse actions to draw a simple shape (appears to be a house outline) using click-and-hold with directional movements

Starting URL: https://jspaint.app/

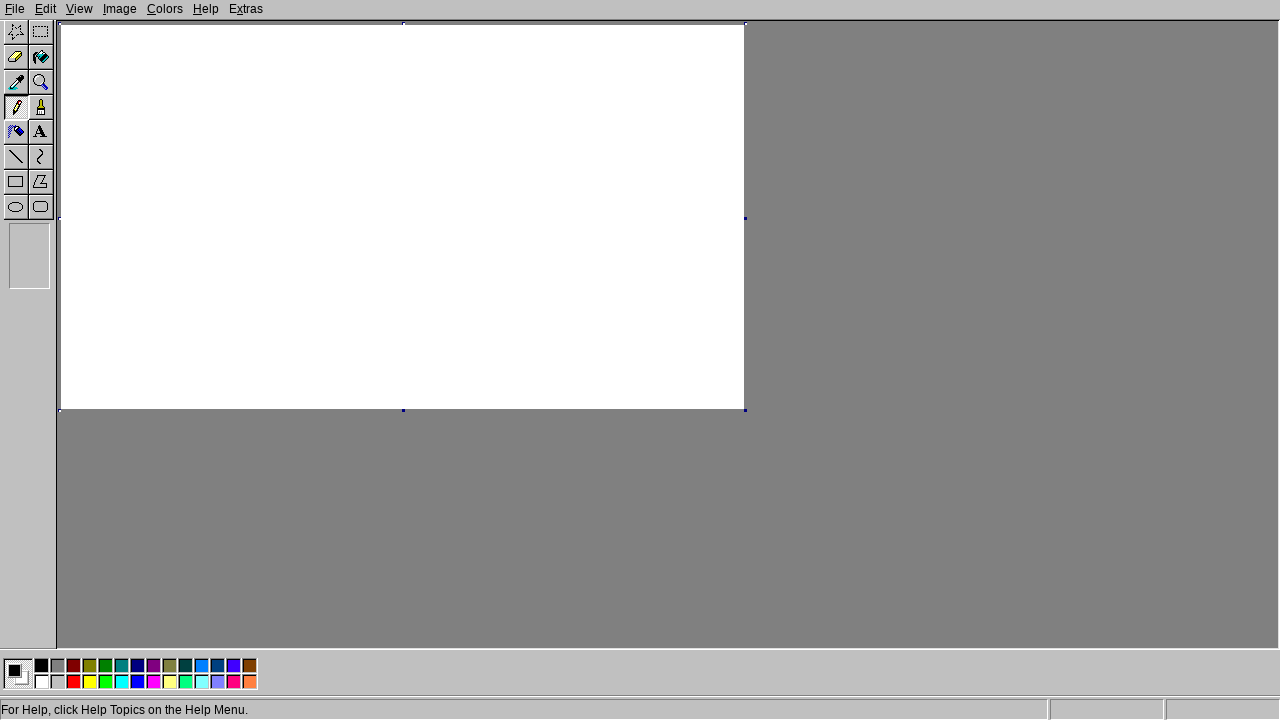

Waited for JSPaint app to fully load
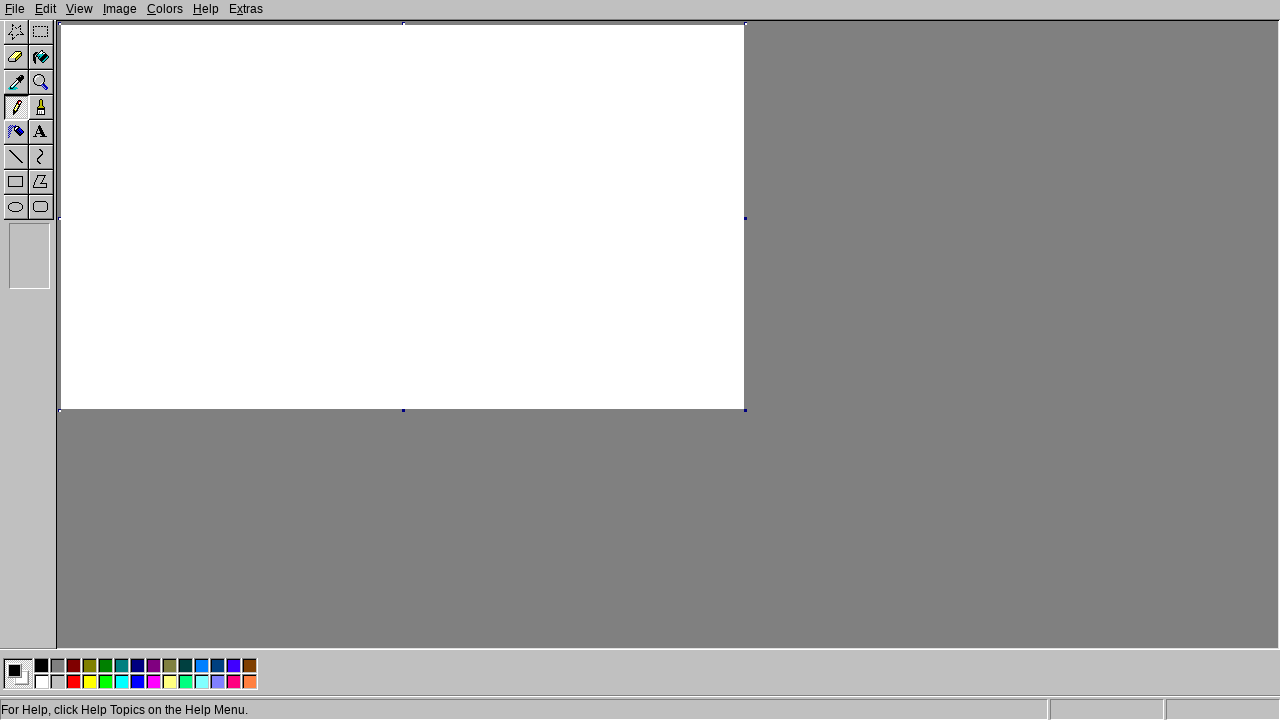

Moved mouse to starting position (167, 225) at (167, 225)
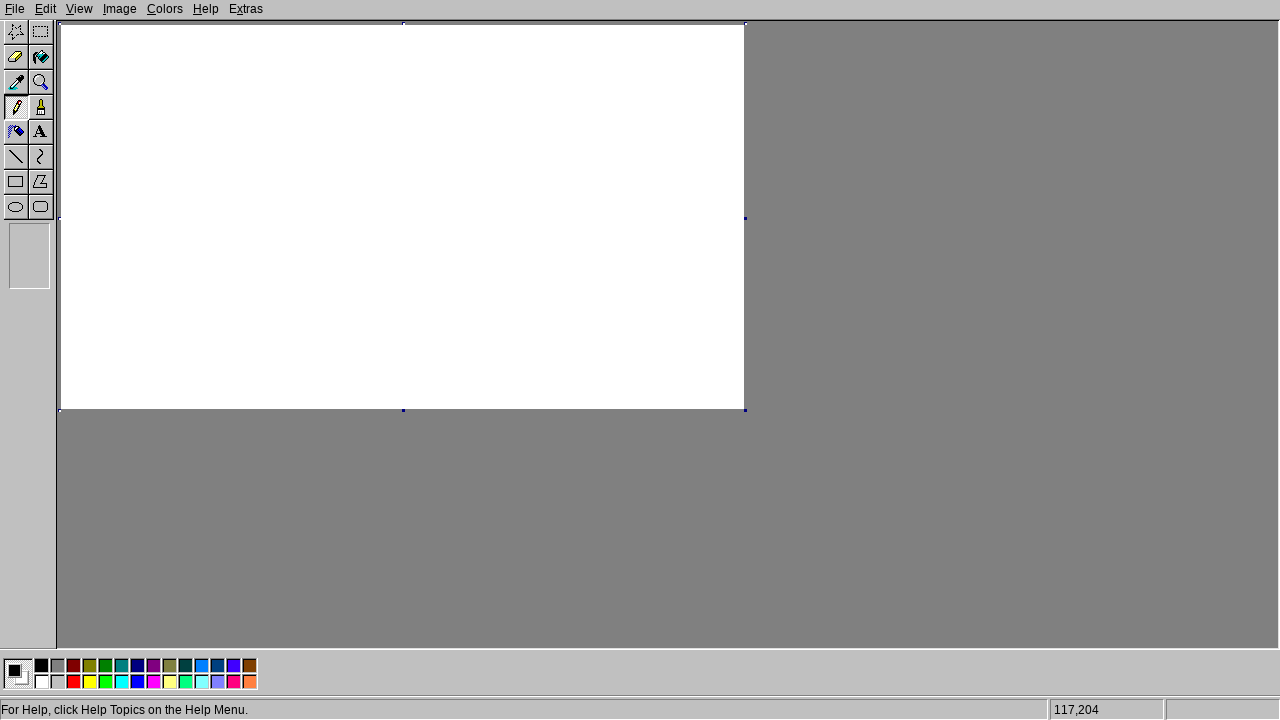

Pressed mouse button down to start drawing at (167, 225)
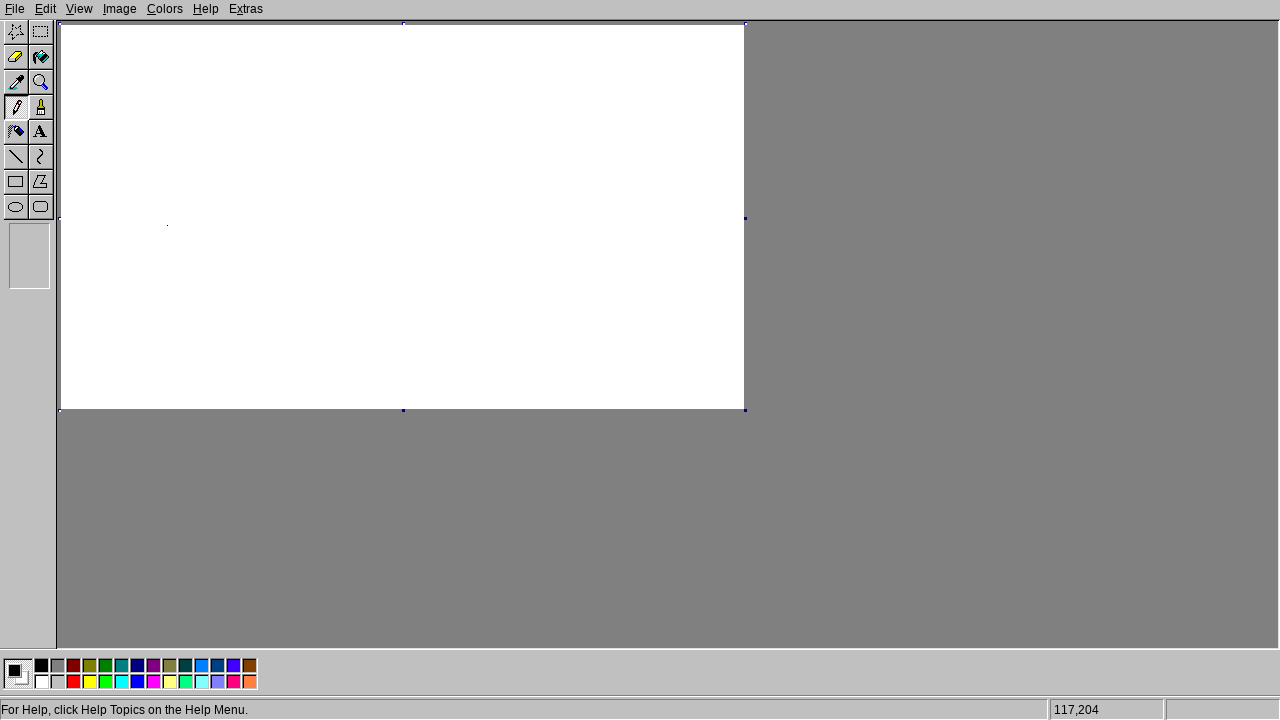

Moved mouse down 100 pixels to (167, 325) at (167, 325)
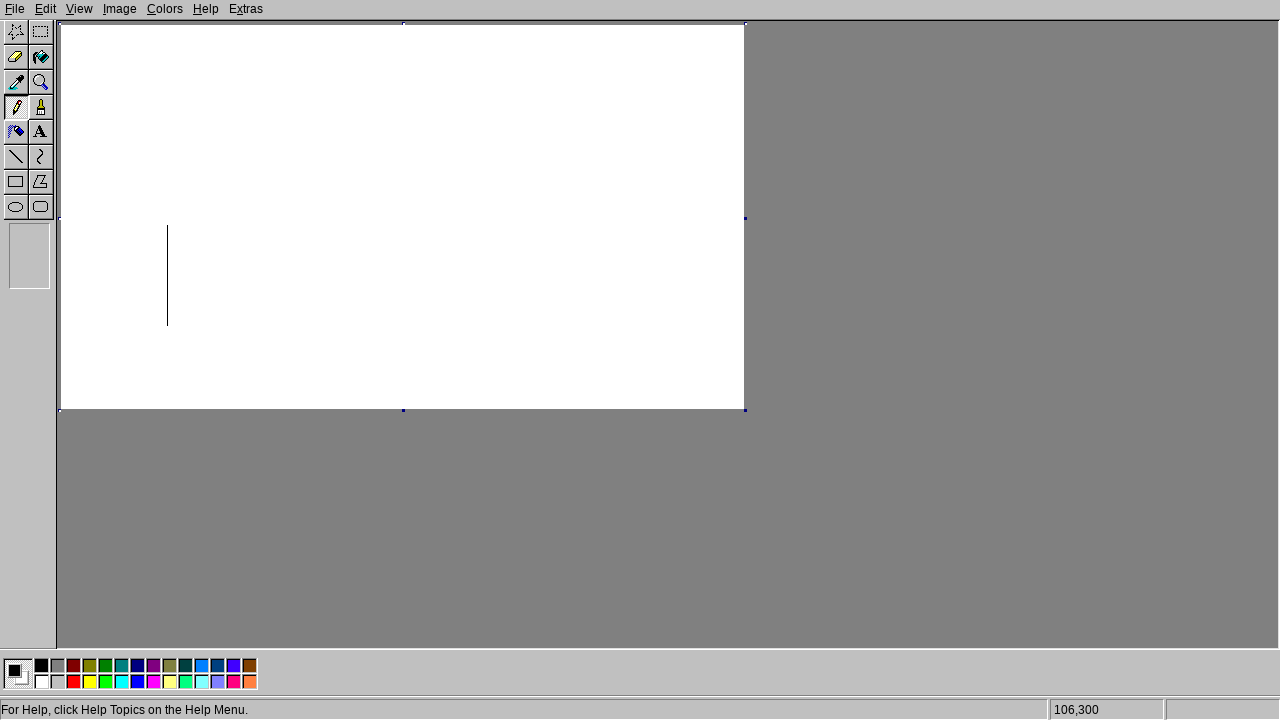

Moved mouse left 50 pixels to (117, 325) at (117, 325)
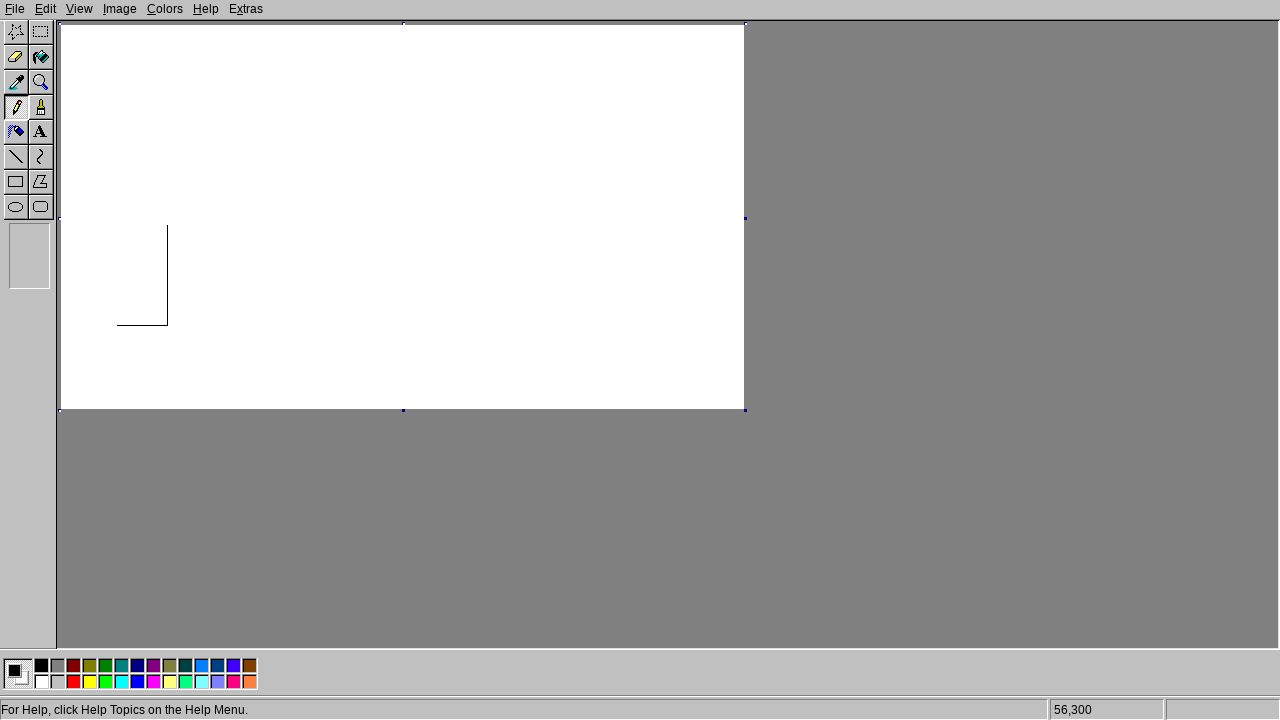

Moved mouse up 100 pixels to (117, 225) at (117, 225)
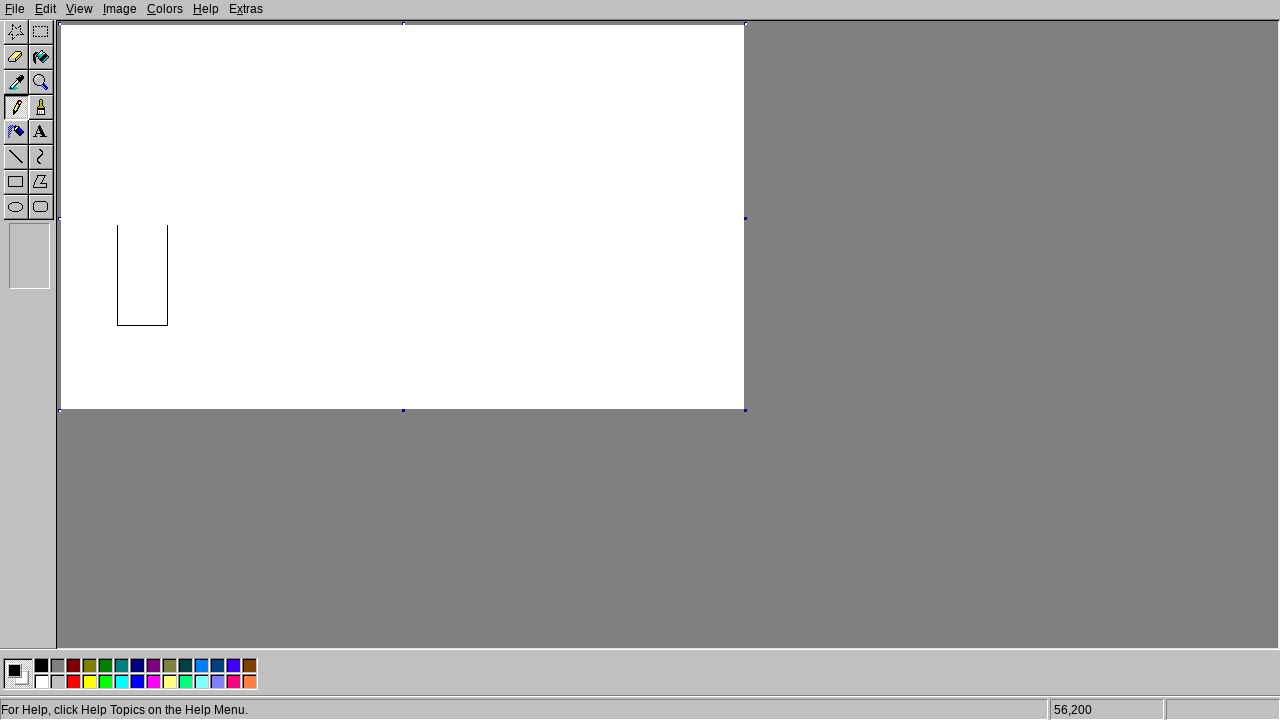

Moved mouse right 50 pixels to (167, 225) at (167, 225)
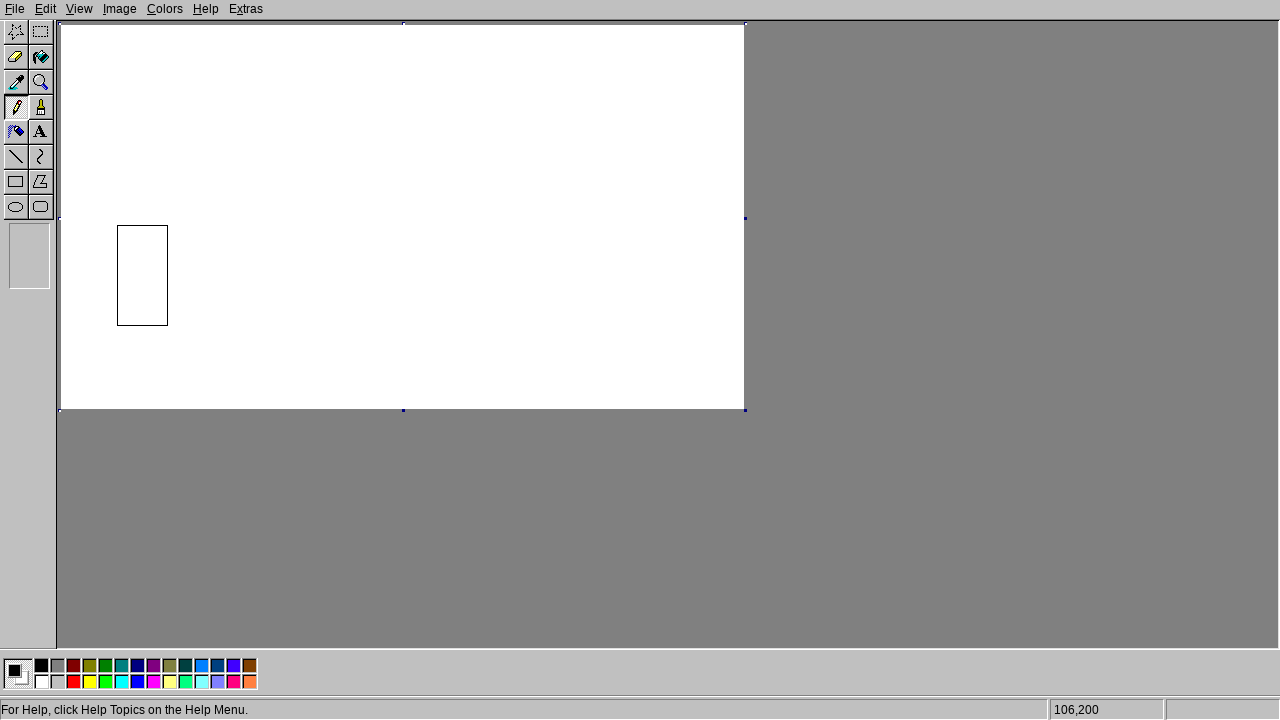

Moved mouse up-left to roof peak at (142, 200) at (142, 200)
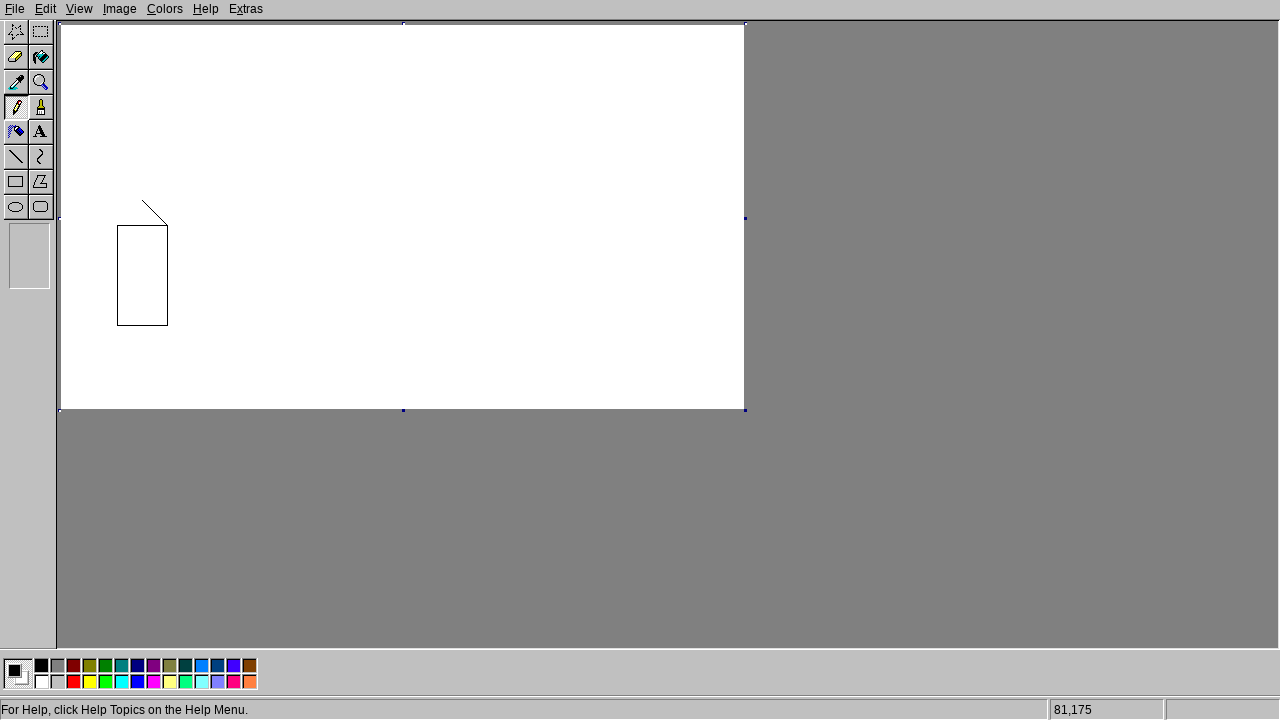

Moved mouse down-right to complete roof at (117, 225) at (117, 225)
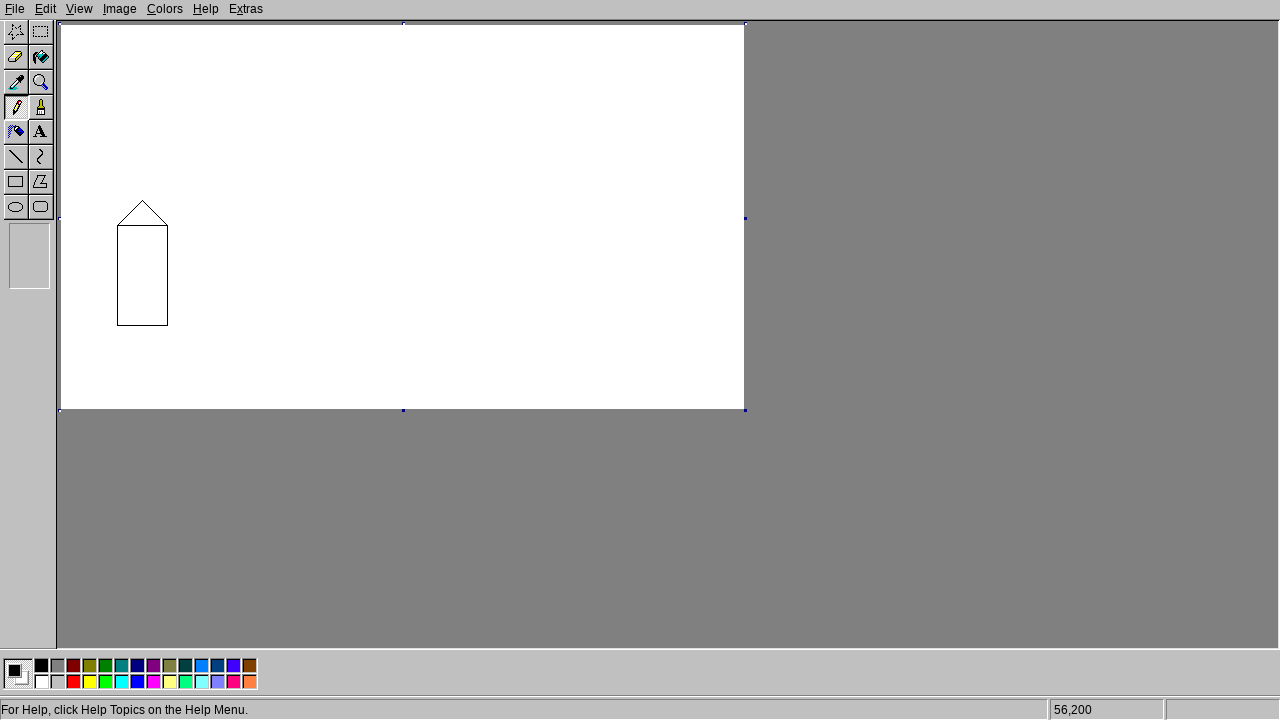

Released mouse button to finish drawing house outline at (117, 225)
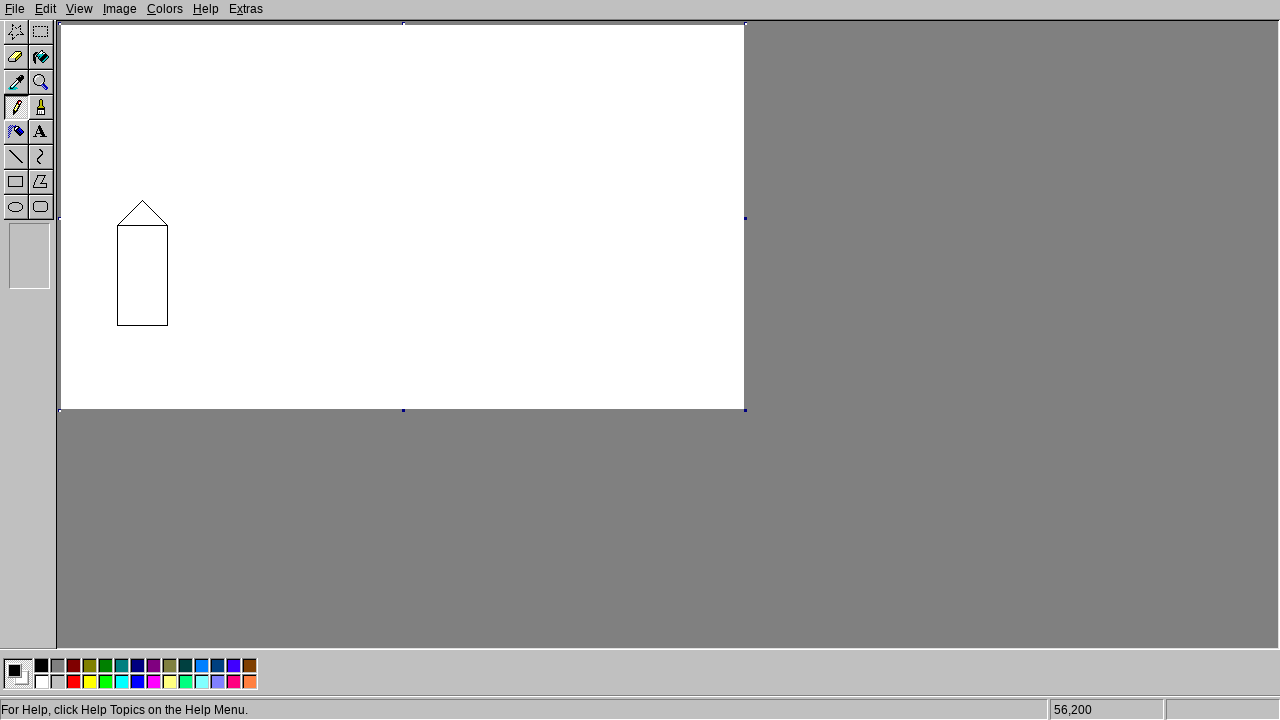

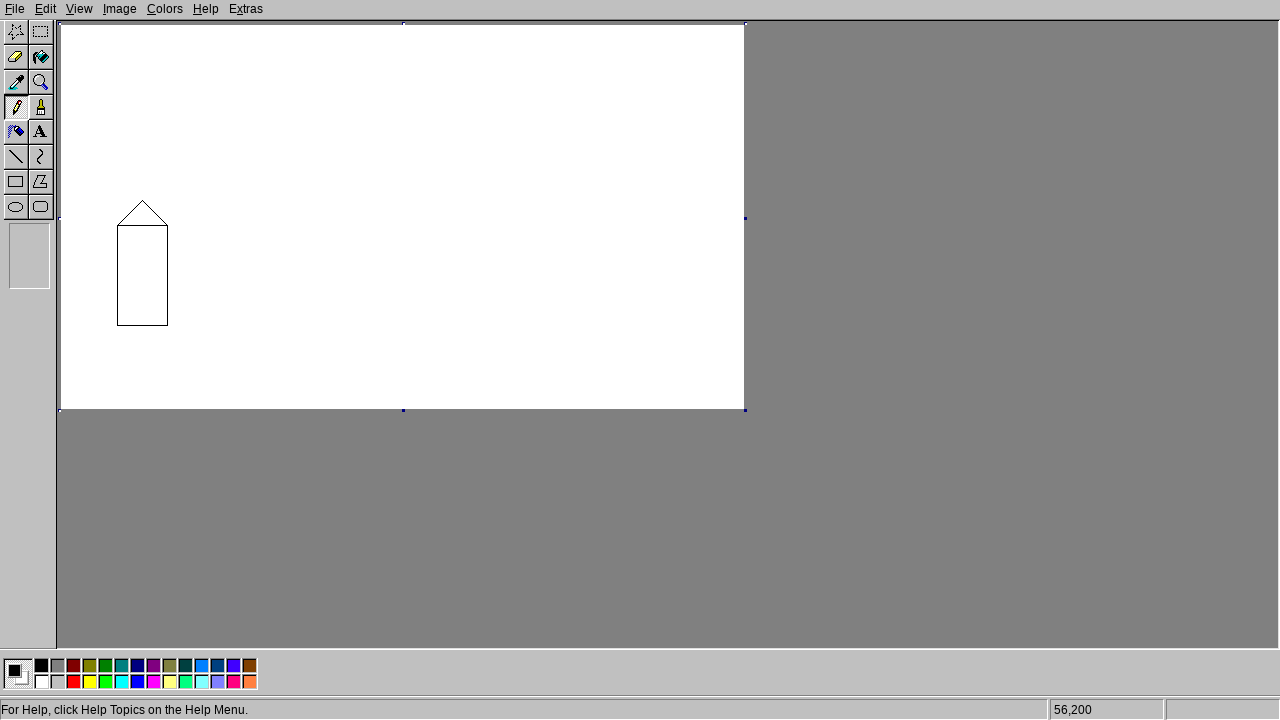